Tests radio button selection by iterating through a group of radio buttons and selecting the one with the value "Cheese"

Starting URL: http://www.echoecho.com/htmlforms10.htm

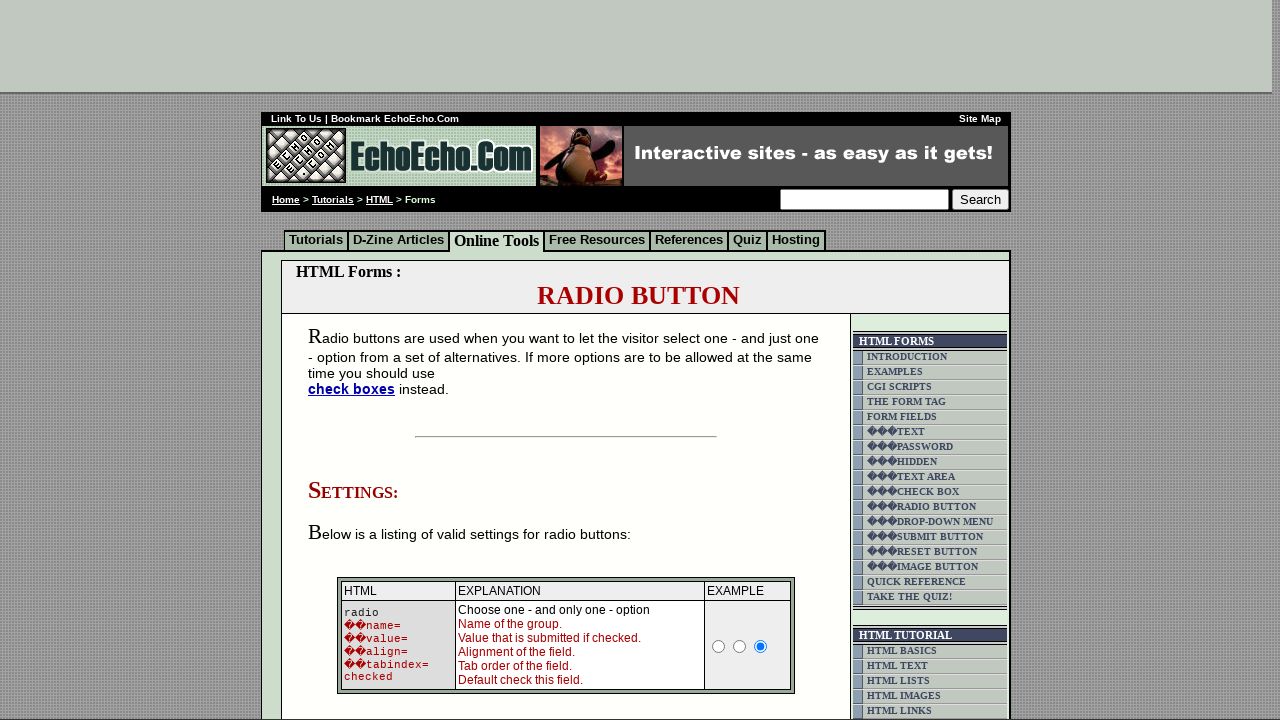

Waited for radio buttons in group1 to be present
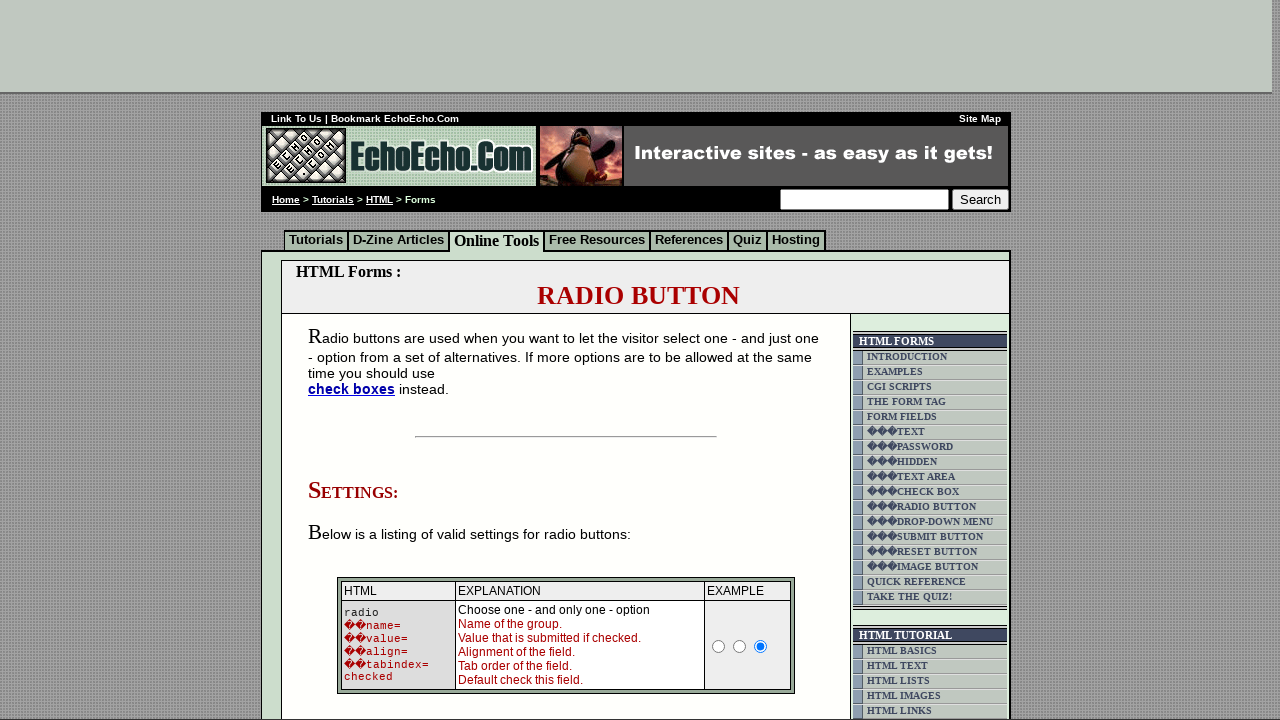

Located all radio buttons in group1
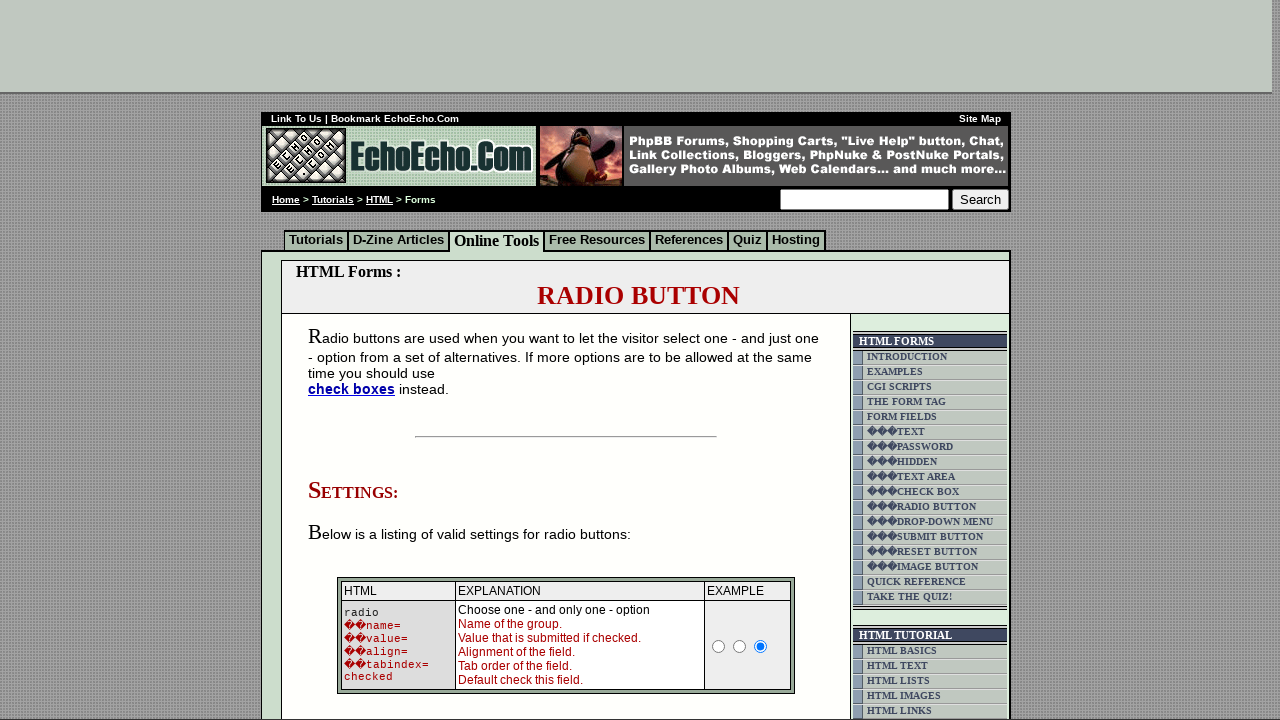

Retrieved count of radio buttons: 3
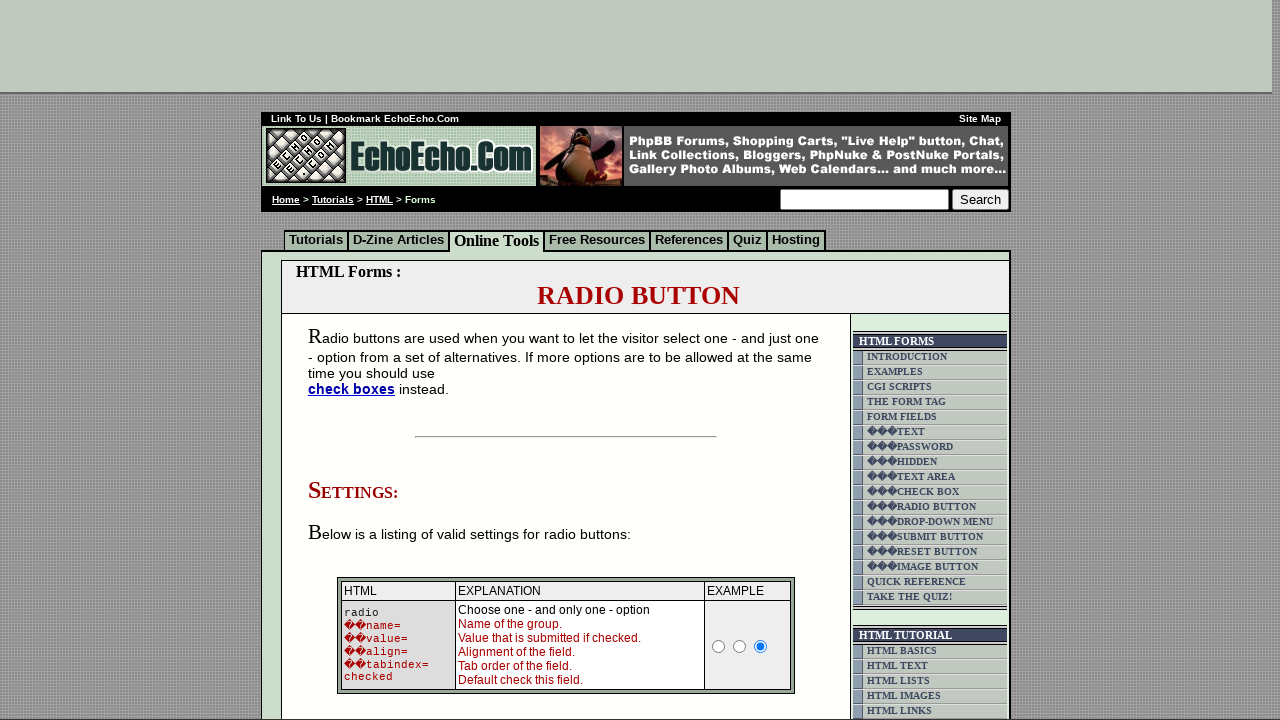

Retrieved value attribute from radio button 0: 'Milk'
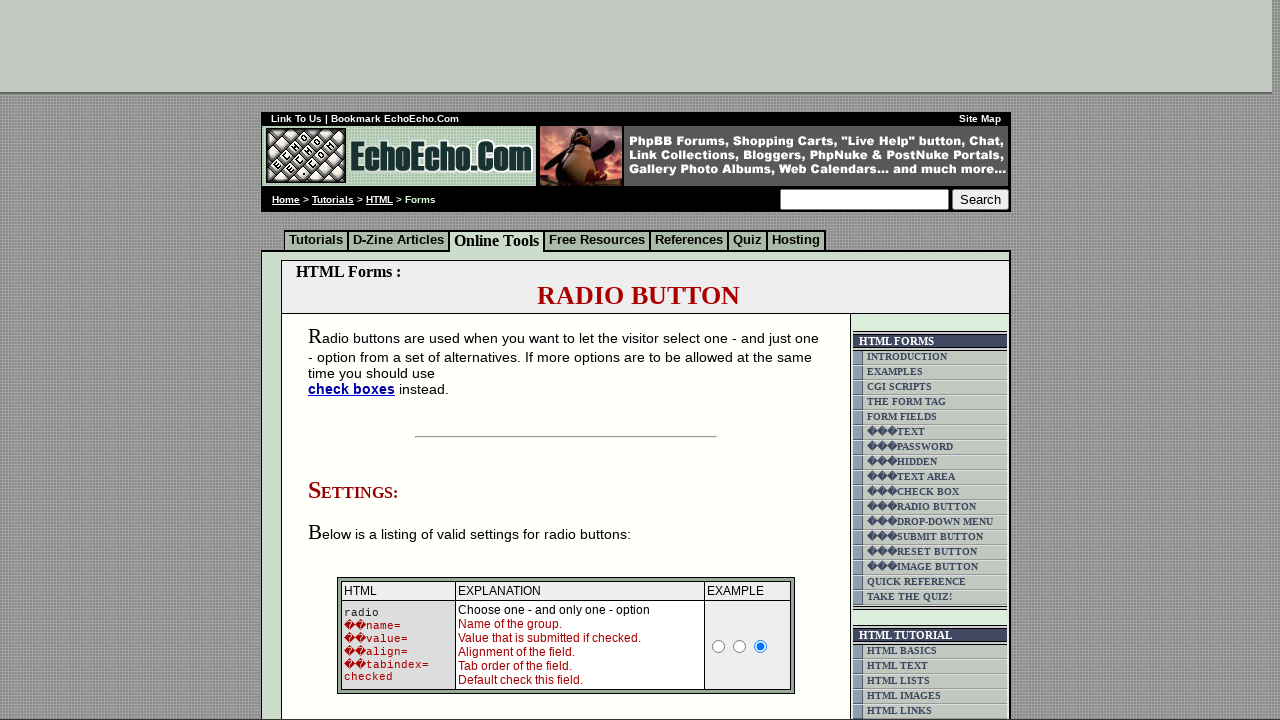

Retrieved value attribute from radio button 1: 'Butter'
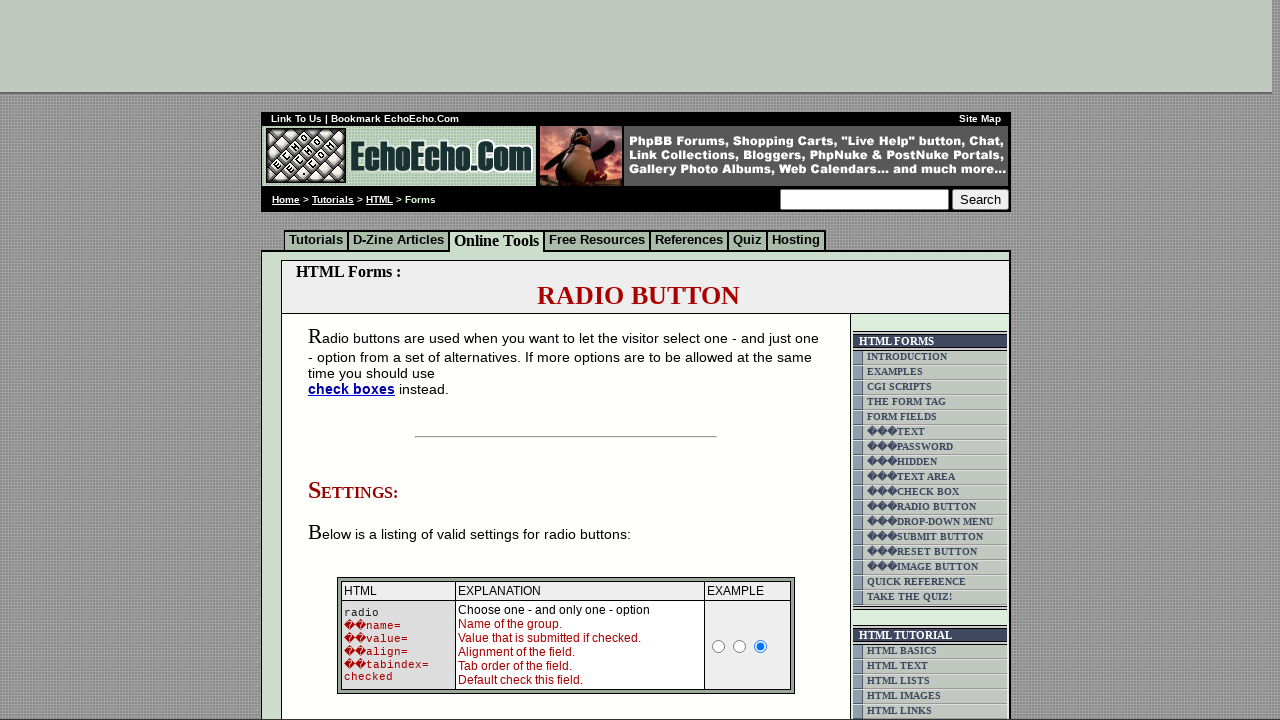

Retrieved value attribute from radio button 2: 'Cheese'
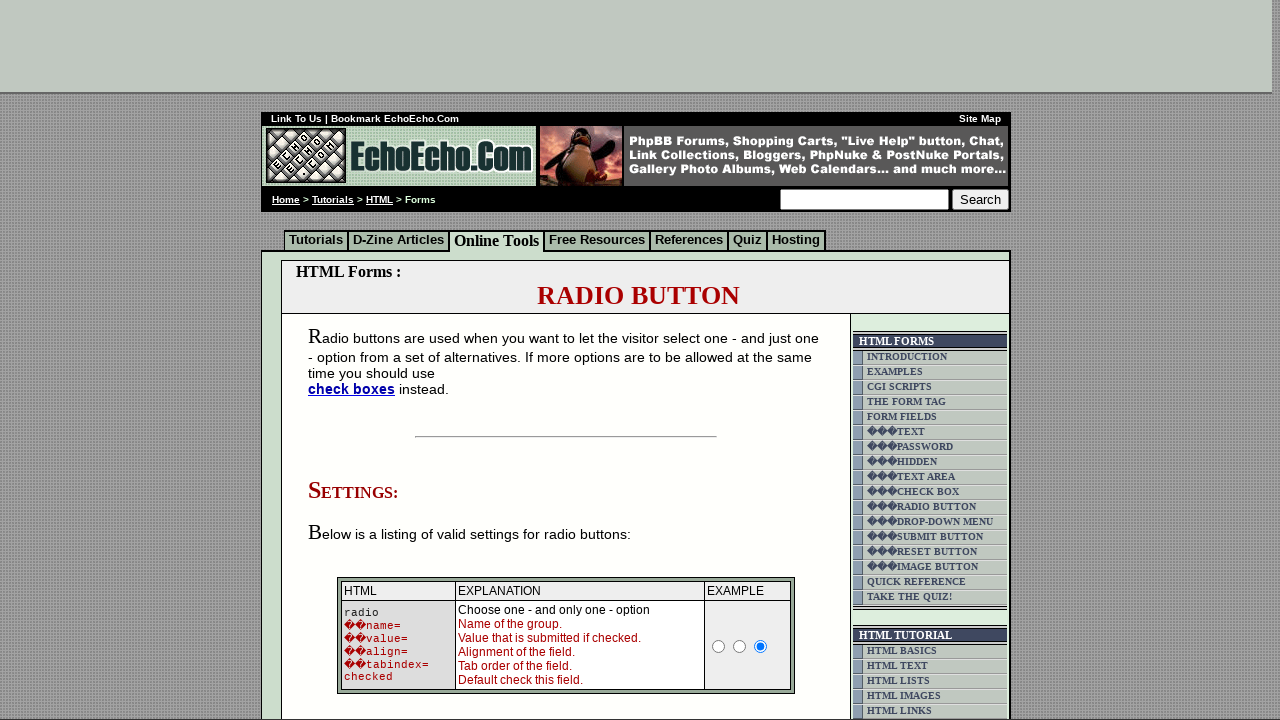

Clicked radio button with value 'Cheese' at (356, 360) on input[name='group1'] >> nth=2
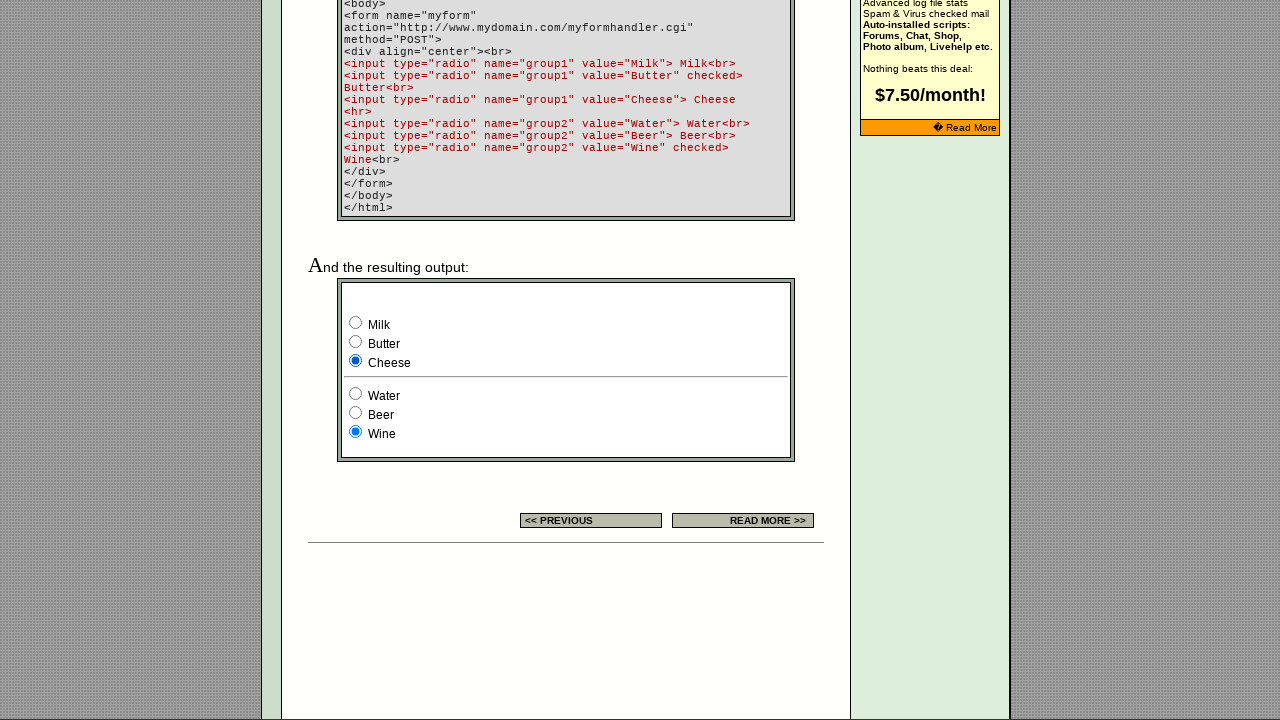

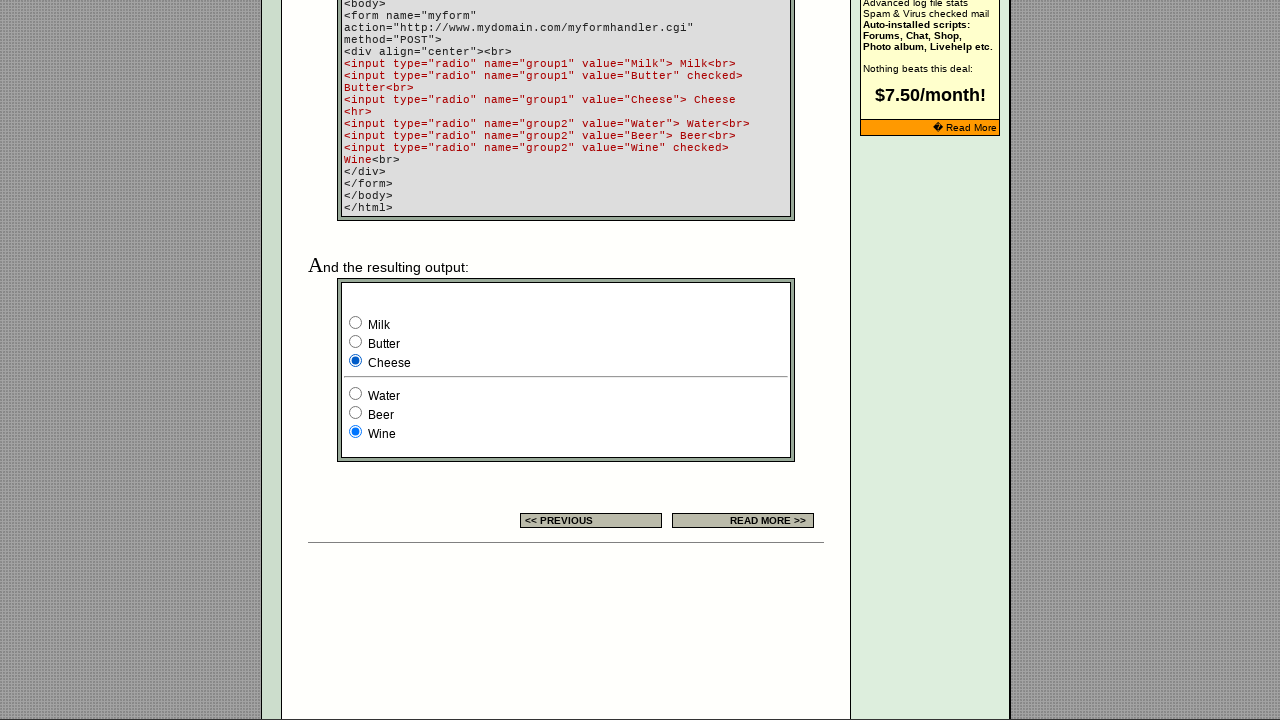